Tests a unit conversion tool by converting 5 feet to inches and verifying the result matches the expected formula (value*12)

Starting URL: http://www.onlineconversion.com/length_common.htm

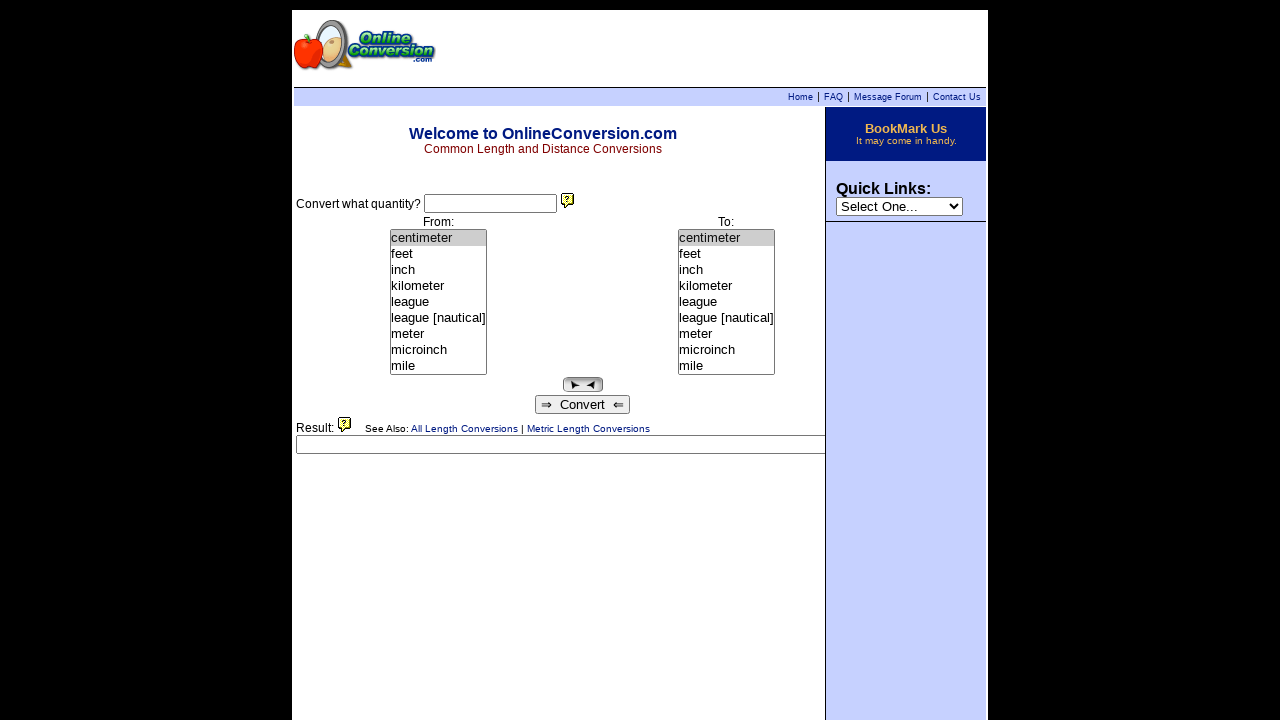

Filled input field with value '5' on input[name='what']
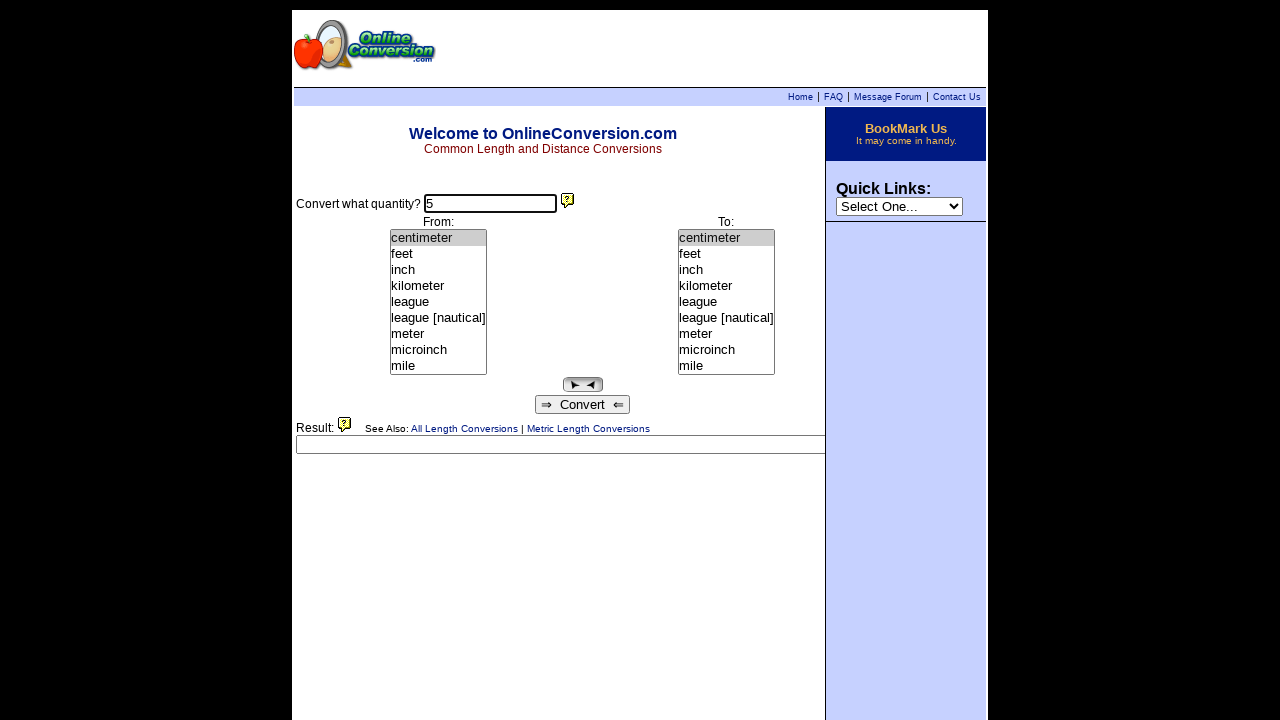

Selected 'feet' from the 'From' dropdown on select[name='from']
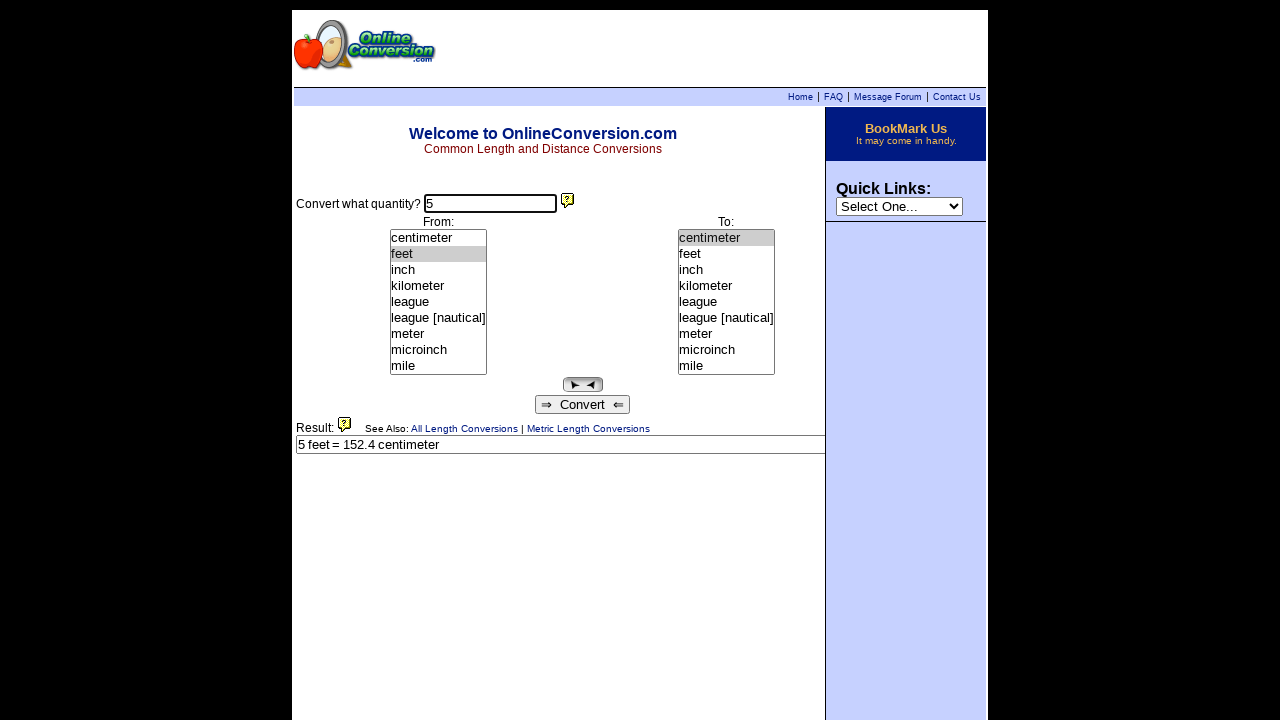

Selected 'inch' from the 'To' dropdown on select[name='to']
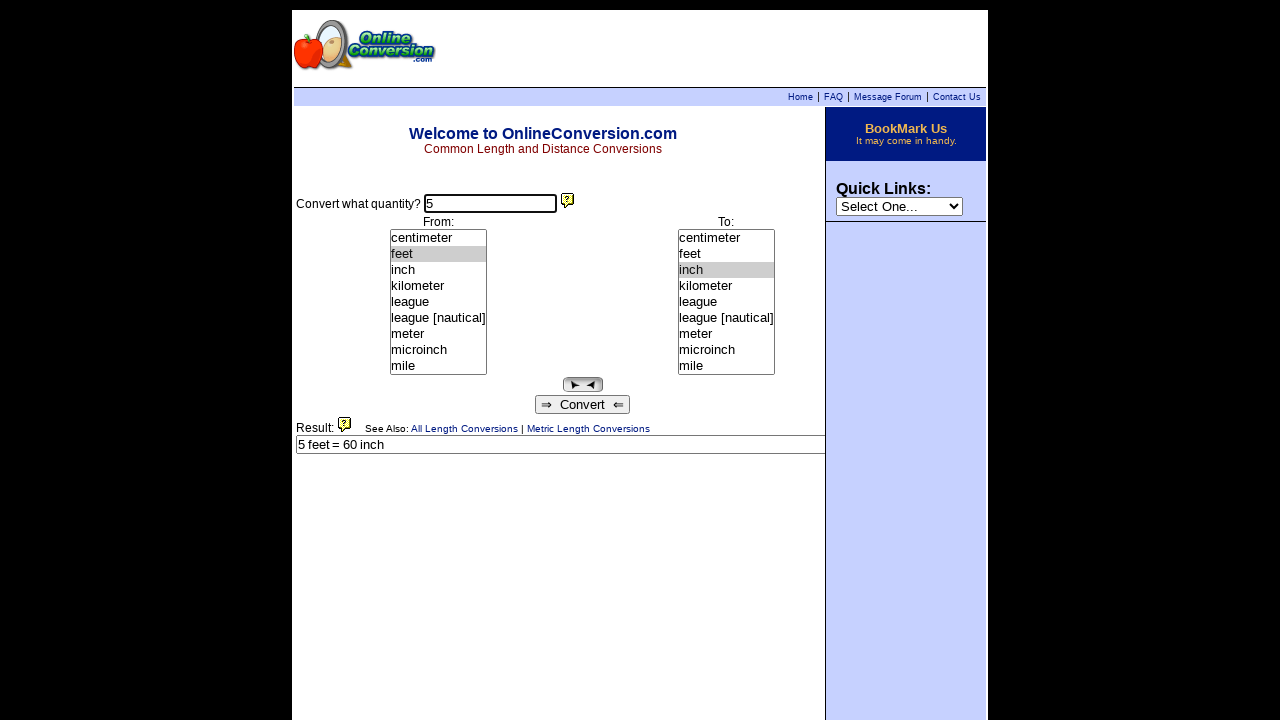

Clicked the Convert button to perform conversion at (582, 404) on input[name='Go'][type='button']
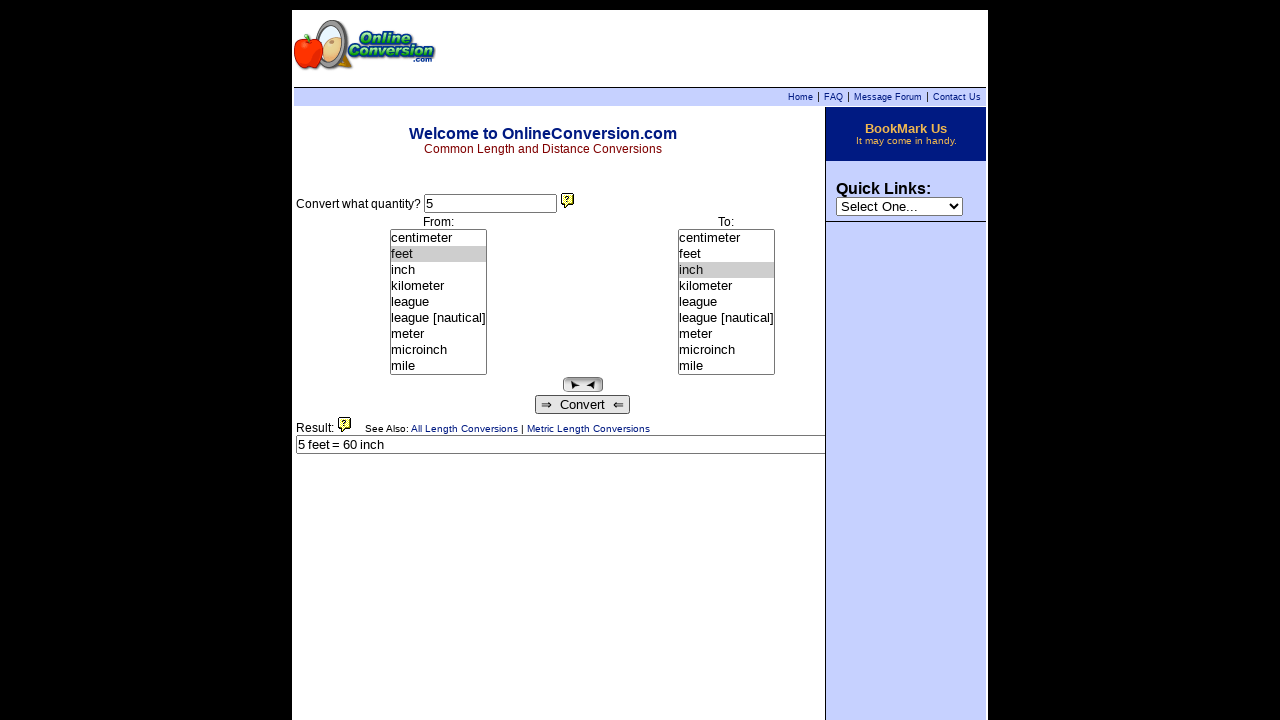

Answer field became visible after conversion
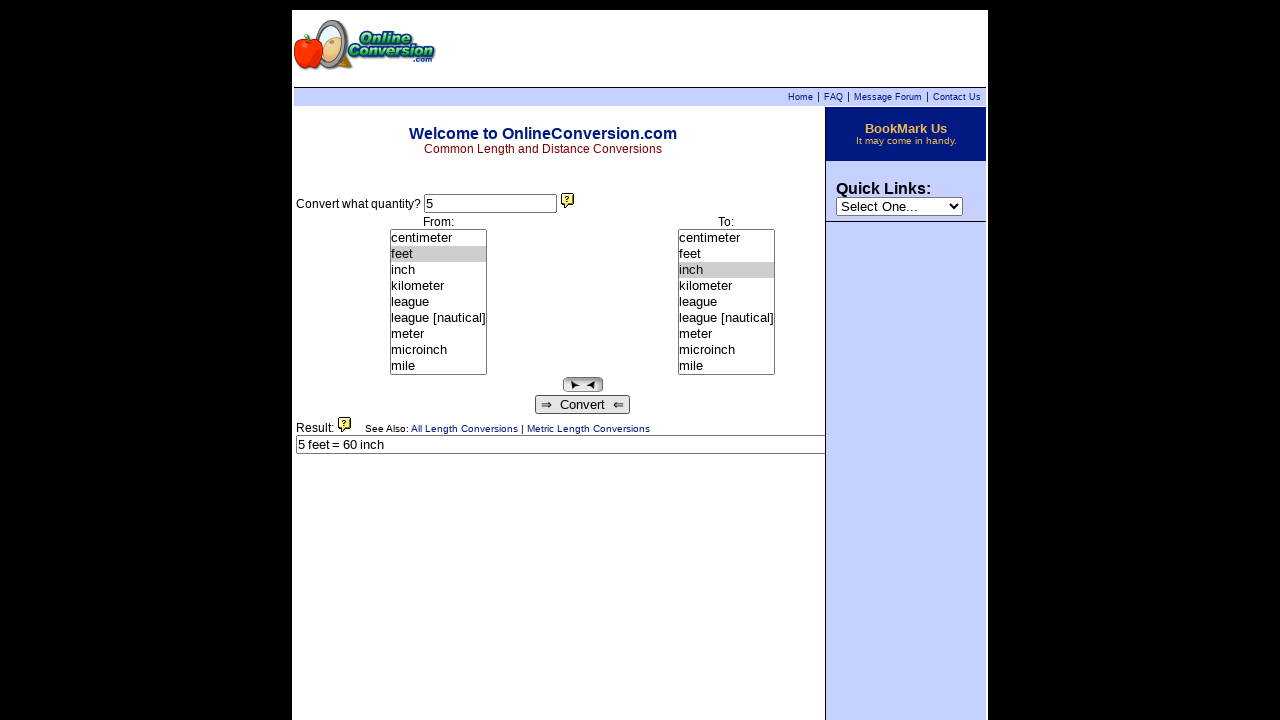

Retrieved answer value: 5 feet = 60 inch
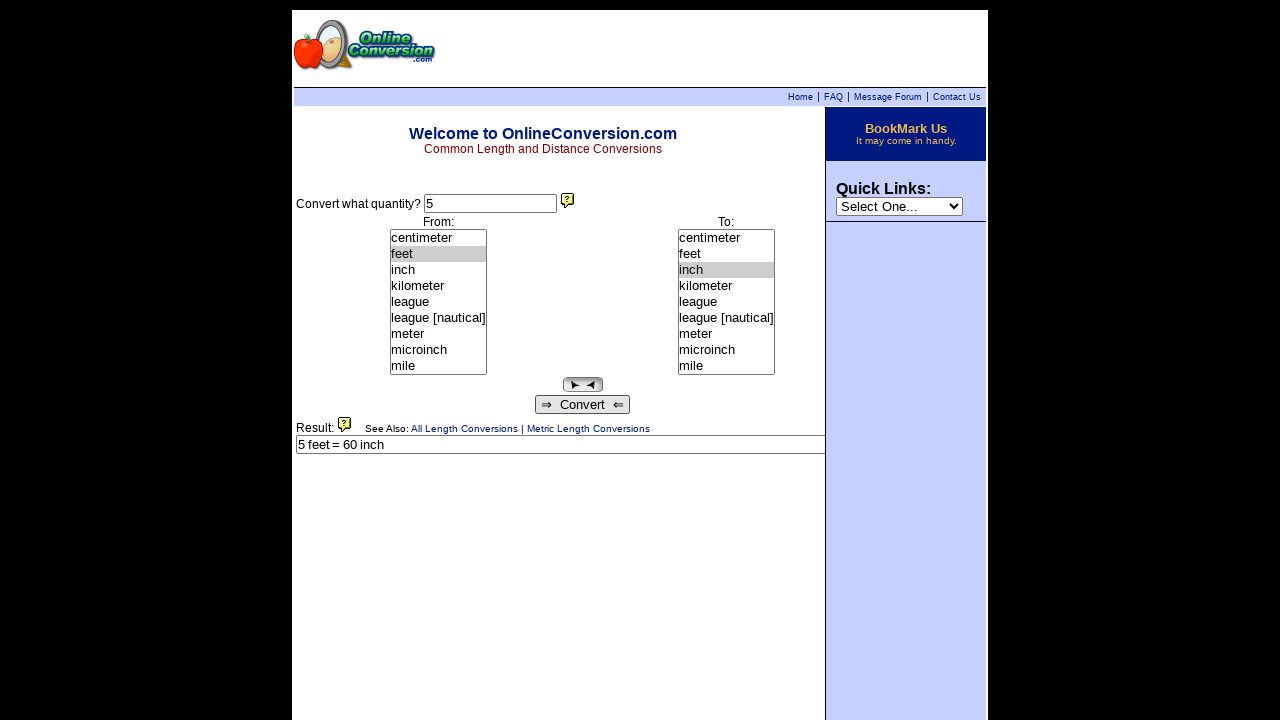

Verified that conversion result matches expected value (60 inches = 5 feet * 12)
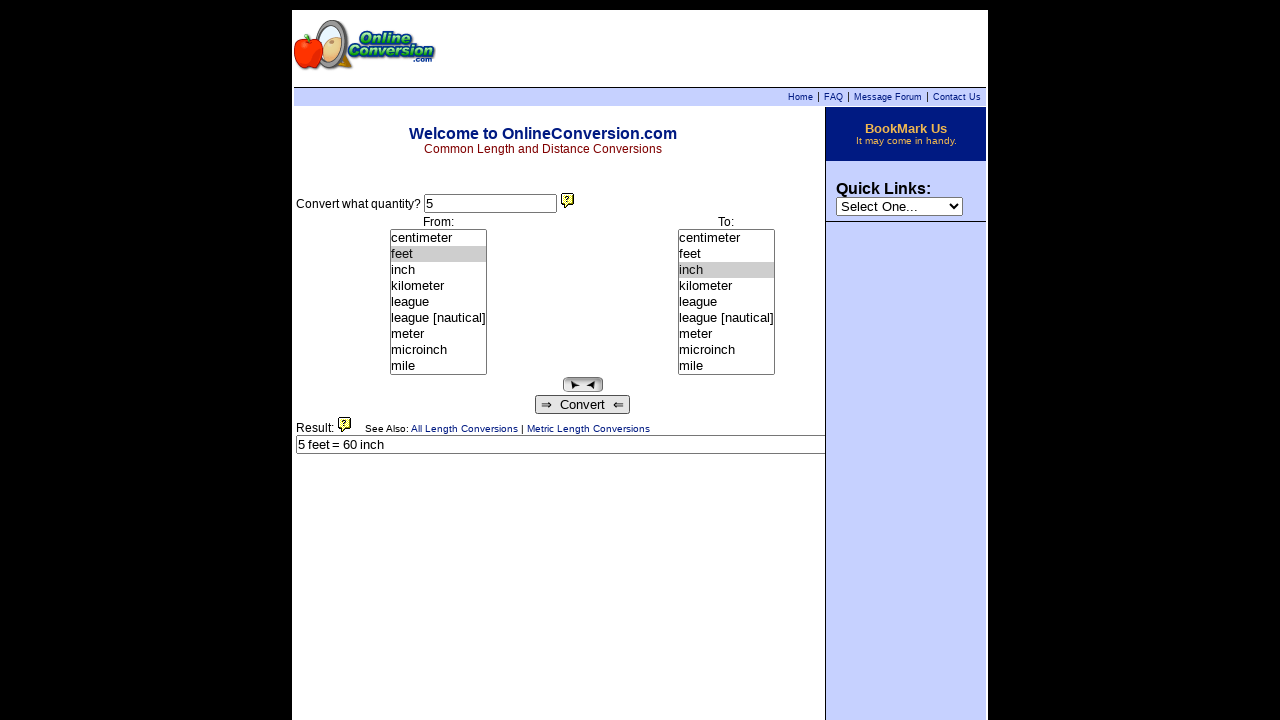

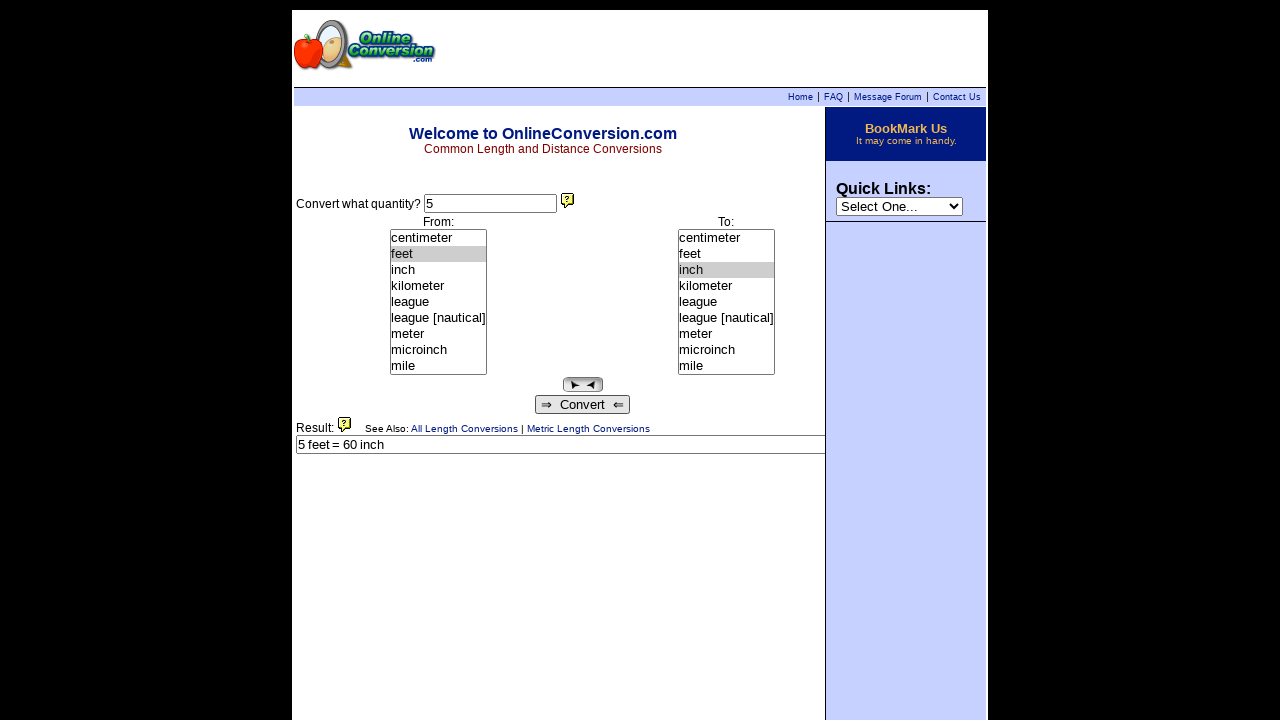